Basic compatibility test that navigates to a website and verifies the page has a non-empty title

Starting URL: https://jpteunm.com

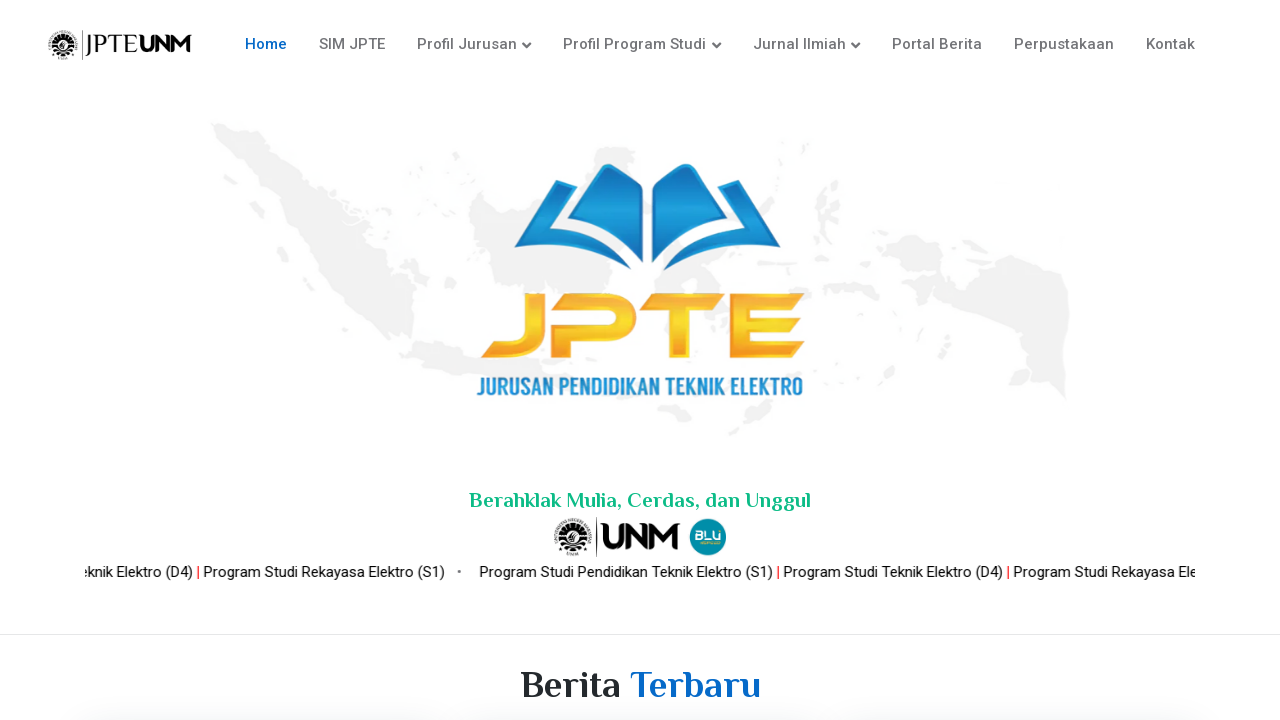

Navigated to https://jpteunm.com
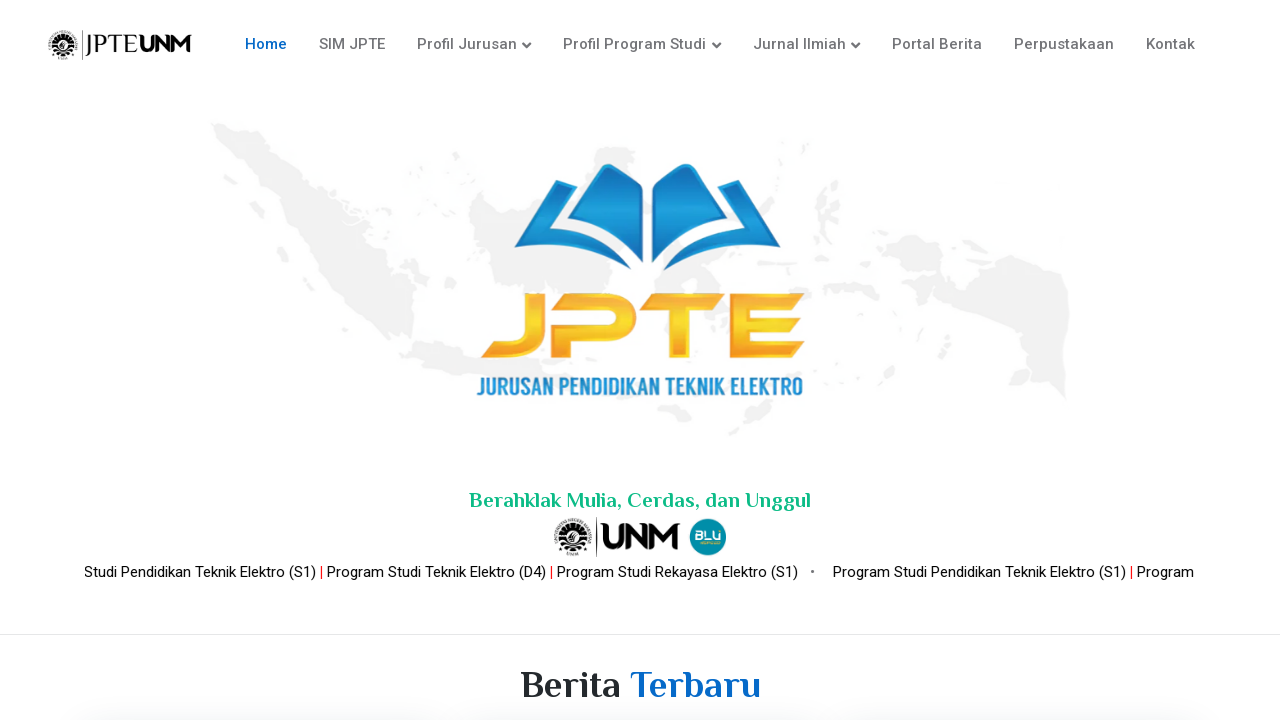

Page loaded with domcontentloaded state
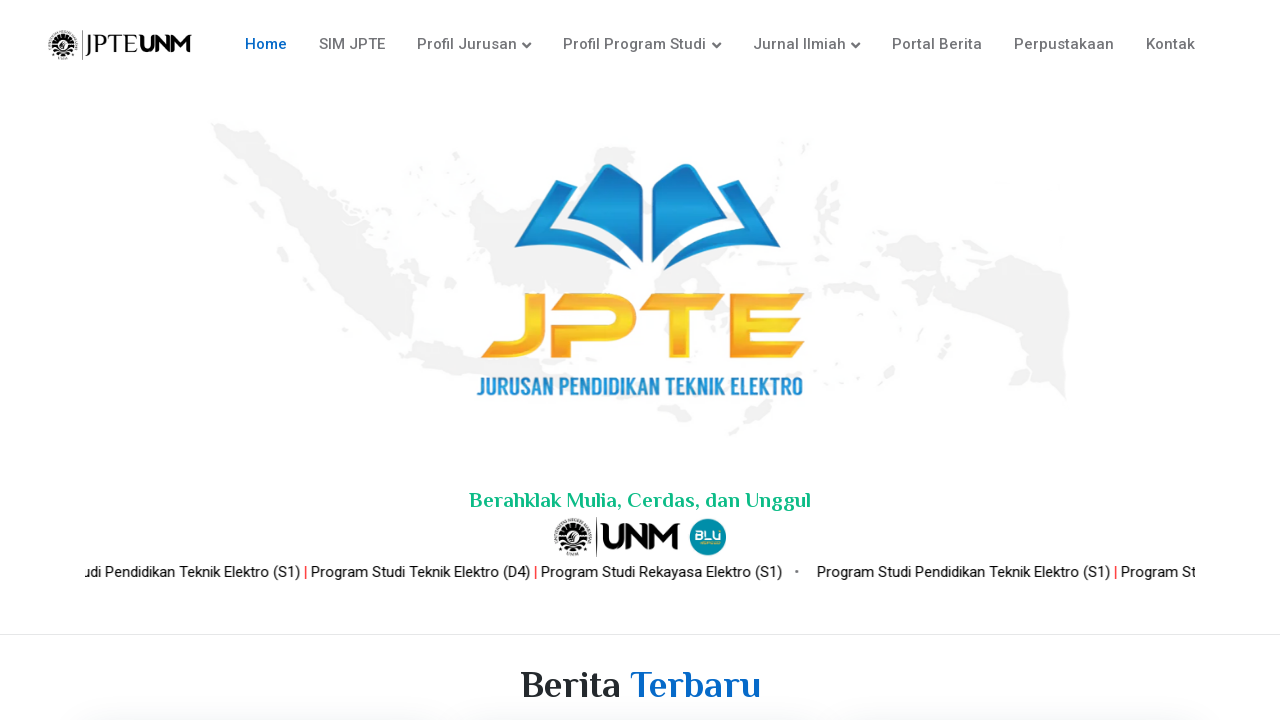

Verified page title is not empty
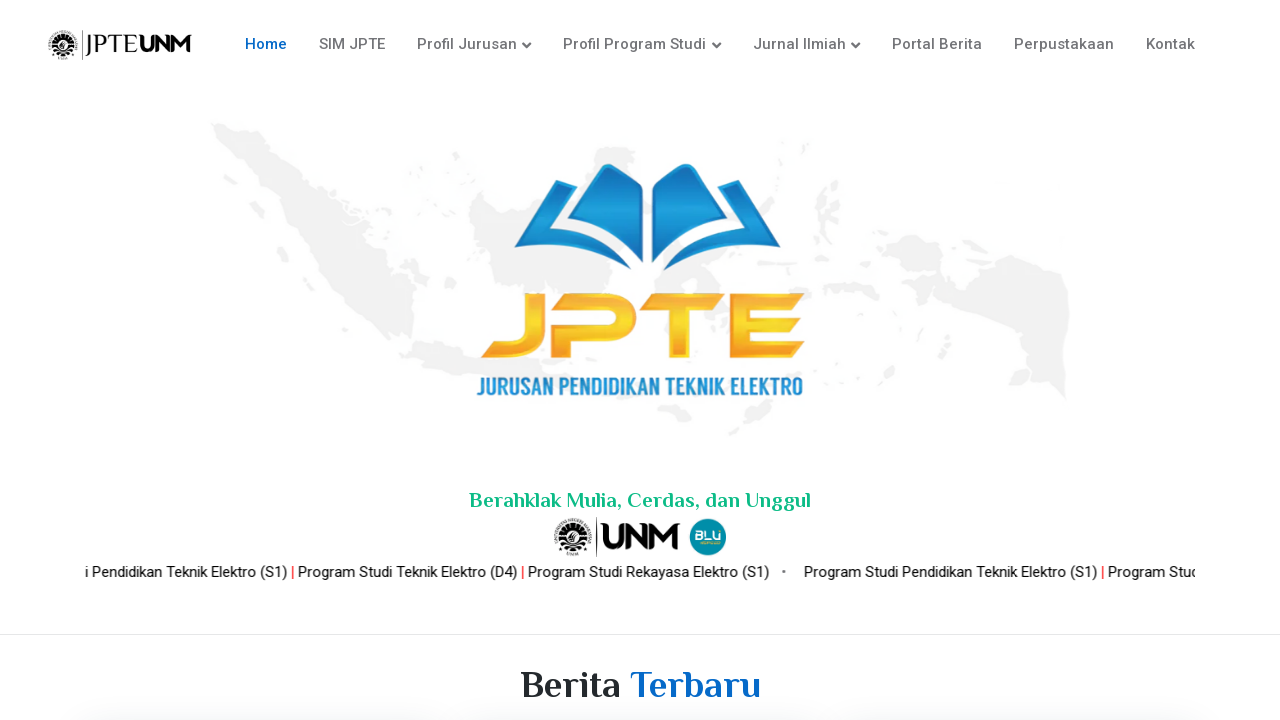

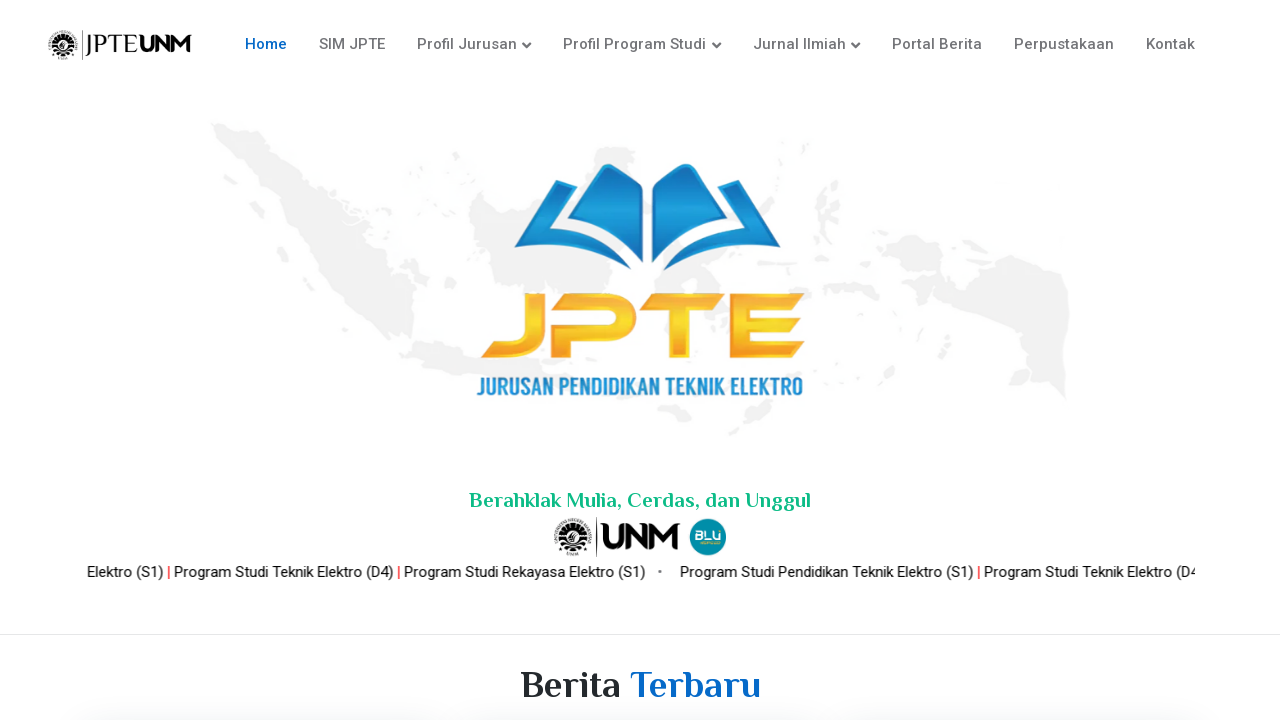